Tests alert handling on W3Schools demo page by switching to an iframe, clicking a button to trigger an alert, and accepting it

Starting URL: https://www.w3schools.com/js/tryit.asp?filename=tryjs_alert2

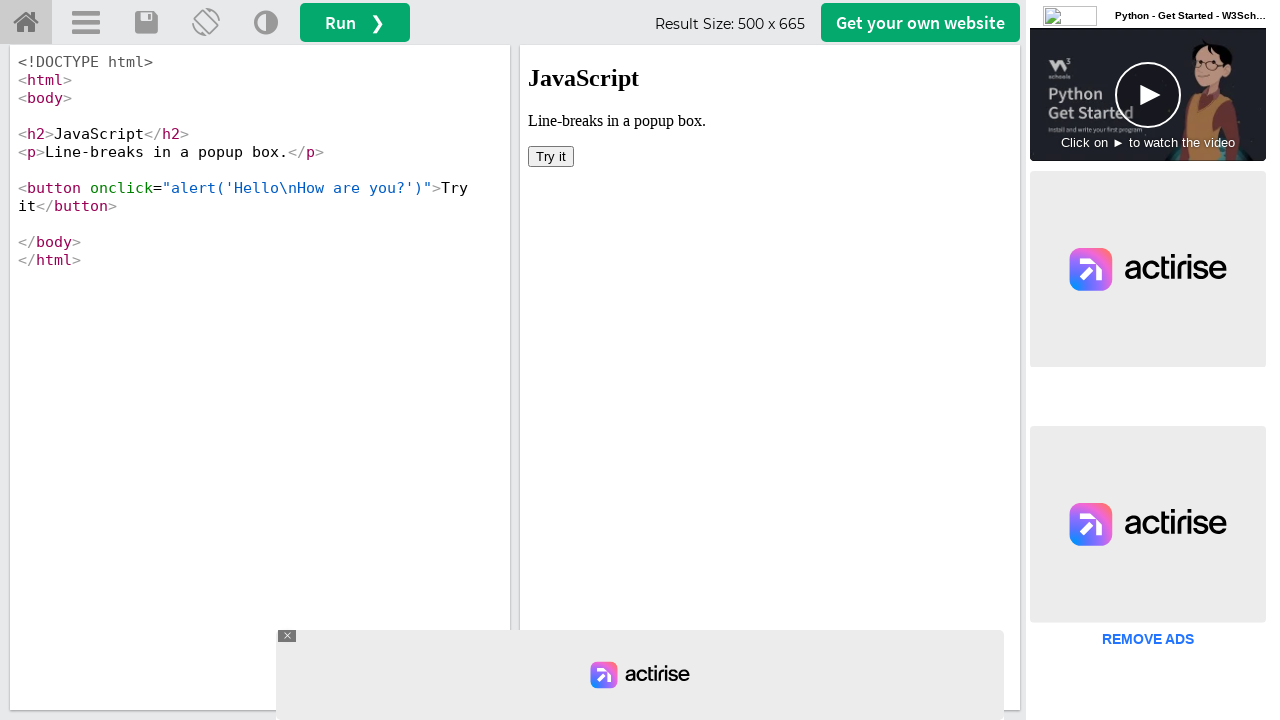

Located the first iframe containing the demo
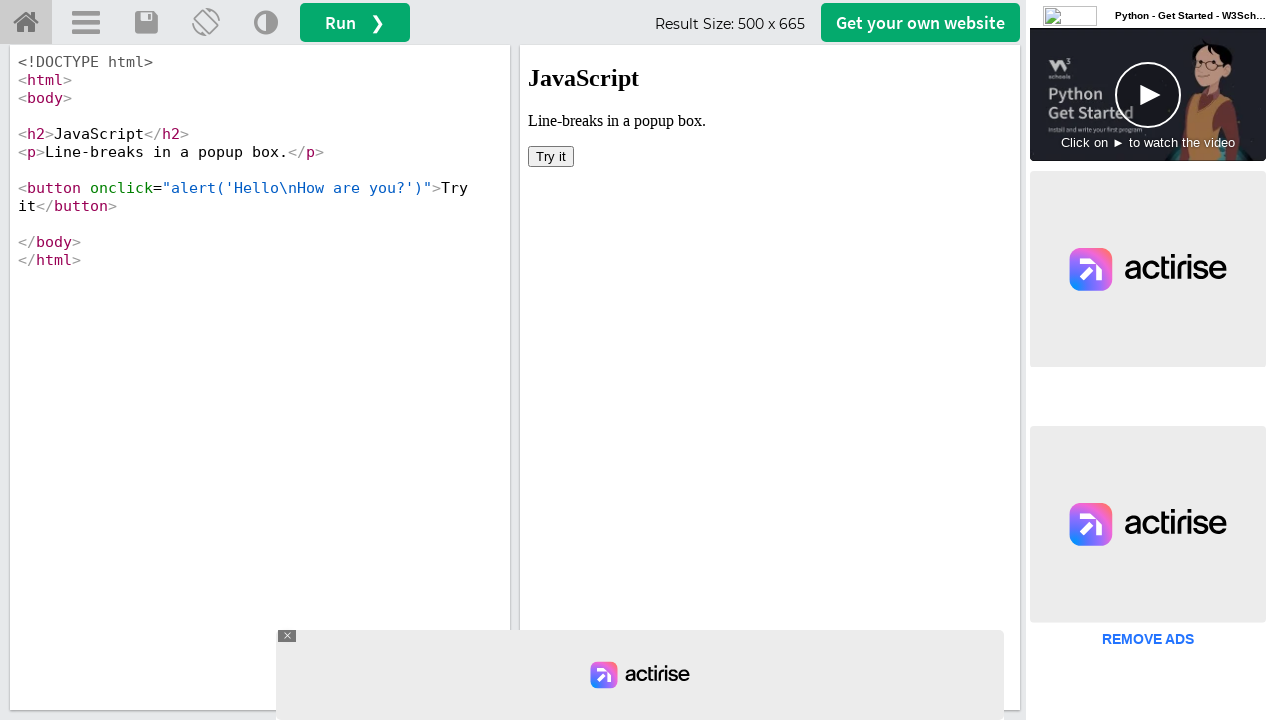

Clicked the button to trigger the alert at (551, 156) on iframe >> nth=0 >> internal:control=enter-frame >> button
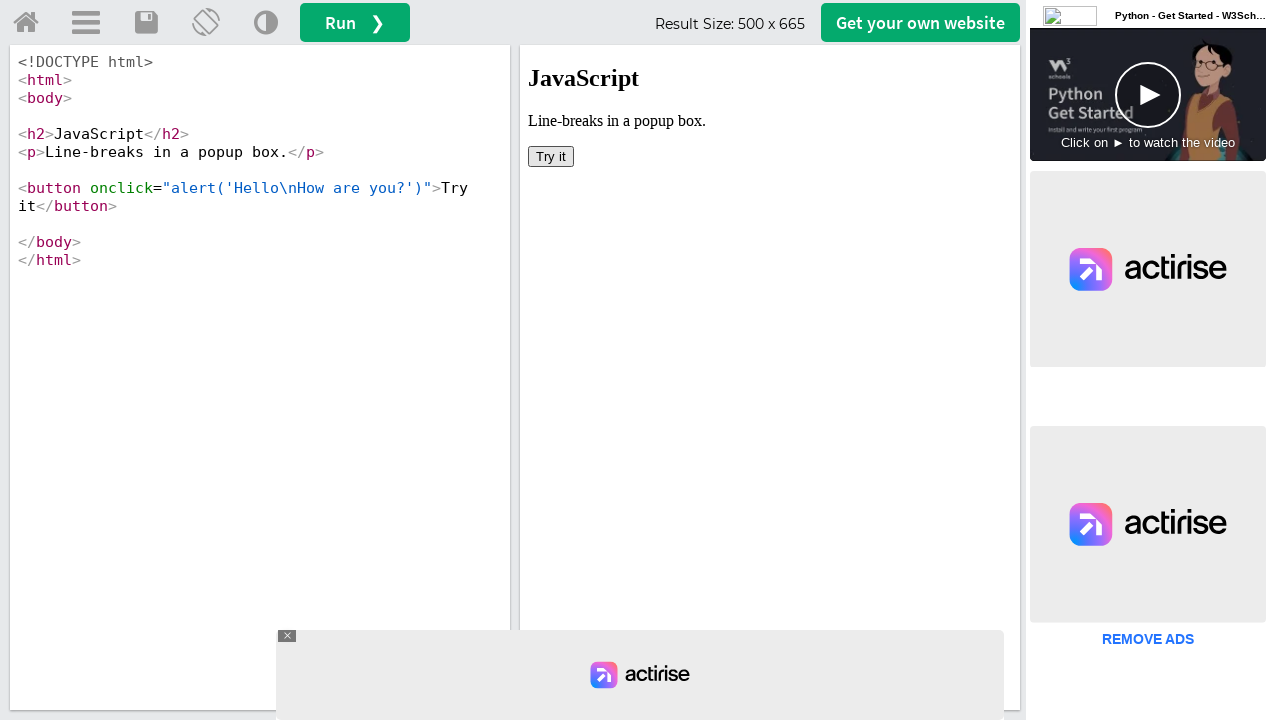

Set up alert handler to accept dialogs
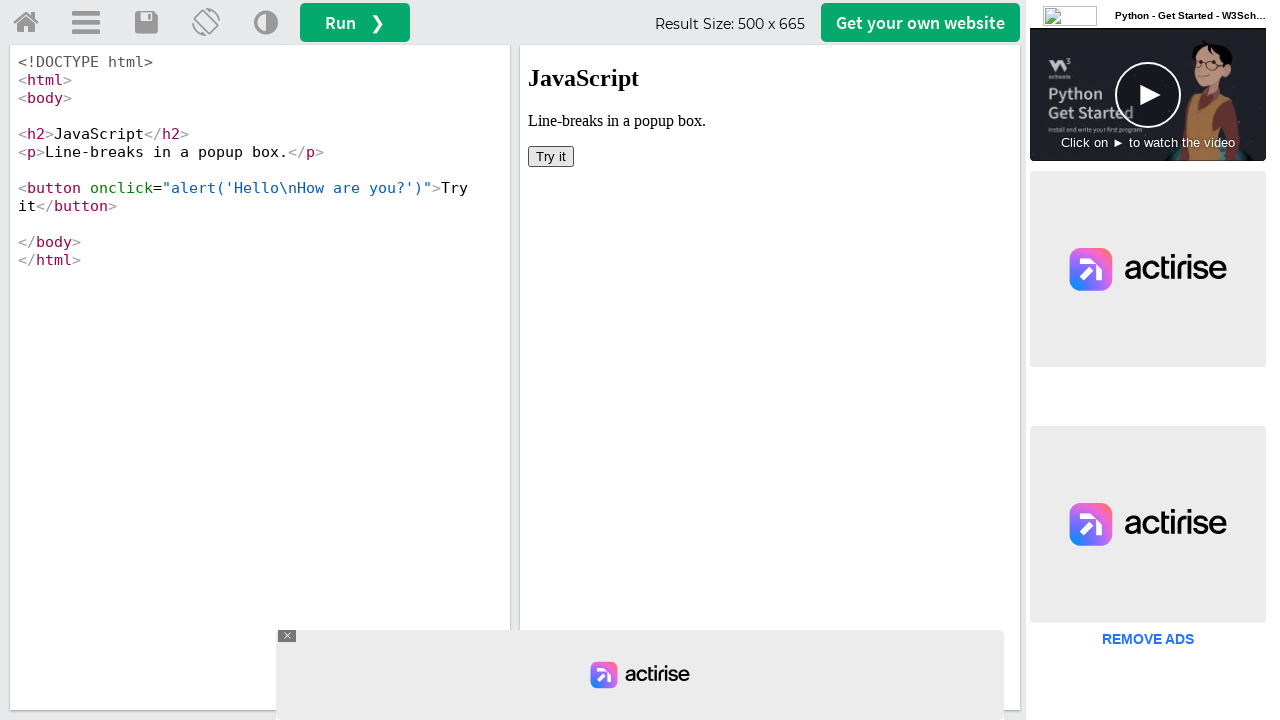

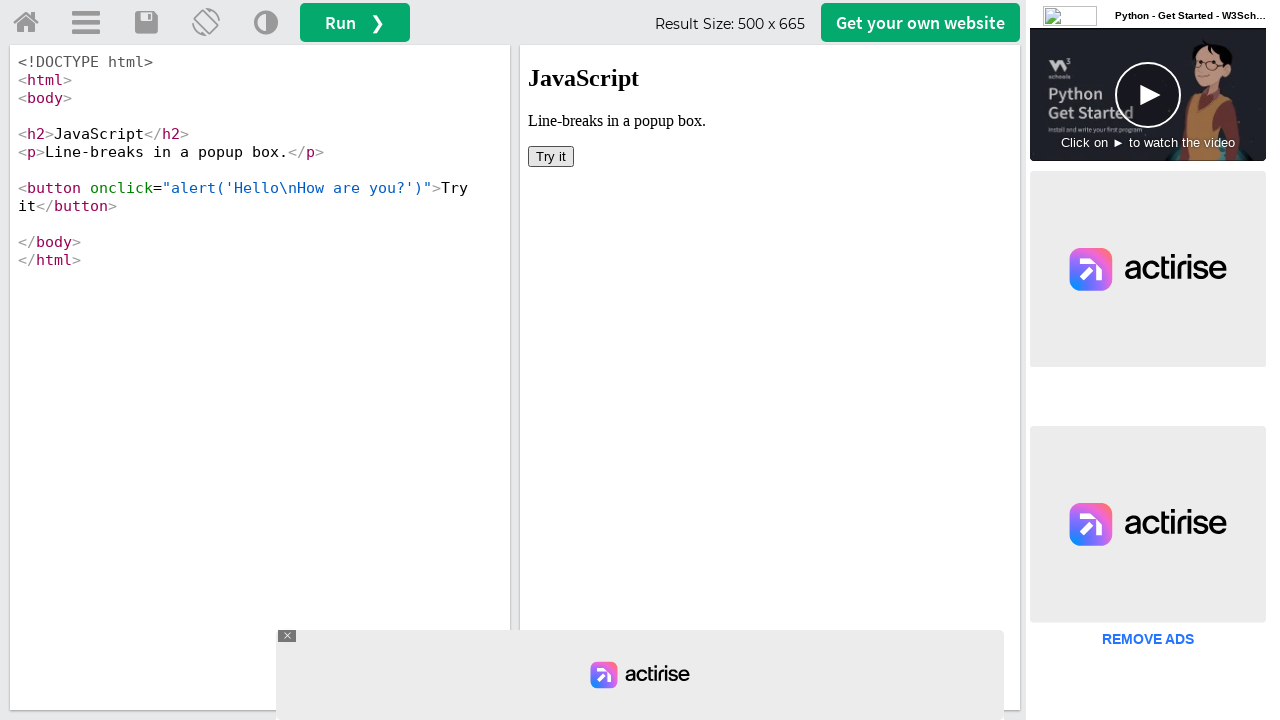